Tests JavaScript alert handling by triggering and interacting with different types of alerts: accepting a simple alert, dismissing a confirm dialog, and entering text in a prompt dialog

Starting URL: https://the-internet.herokuapp.com/javascript_alerts

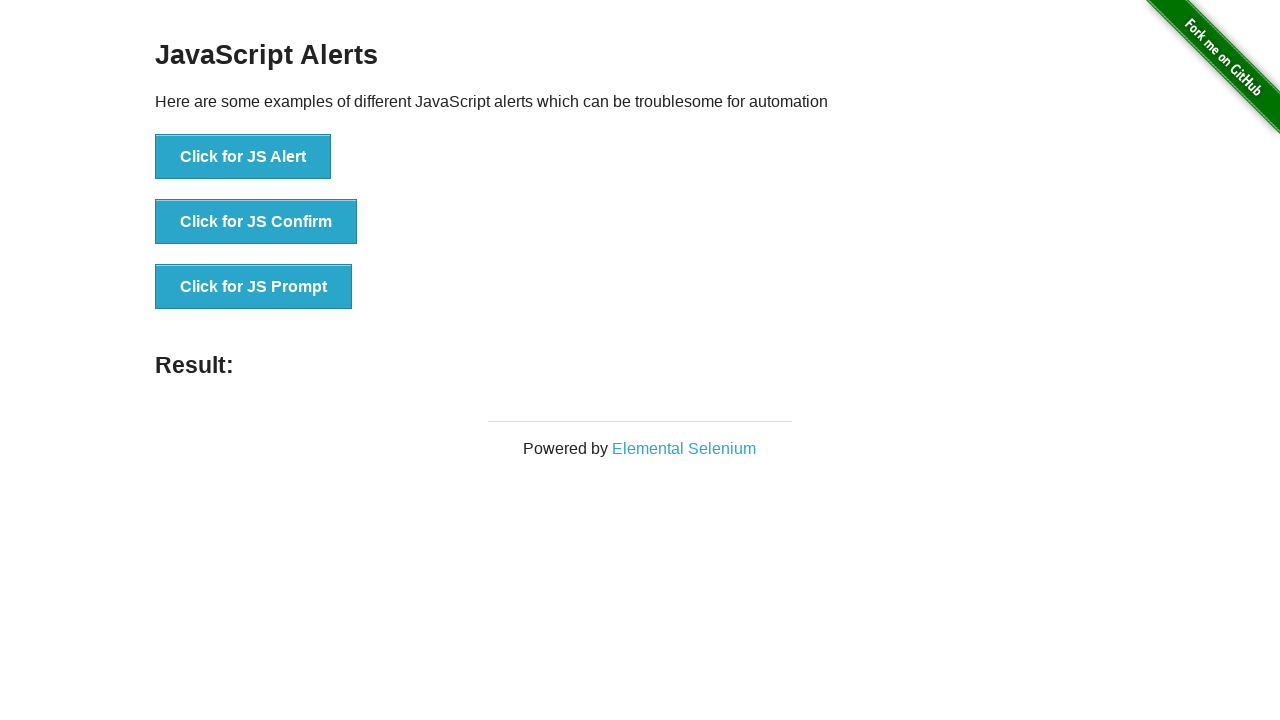

Navigated to JavaScript alerts test page
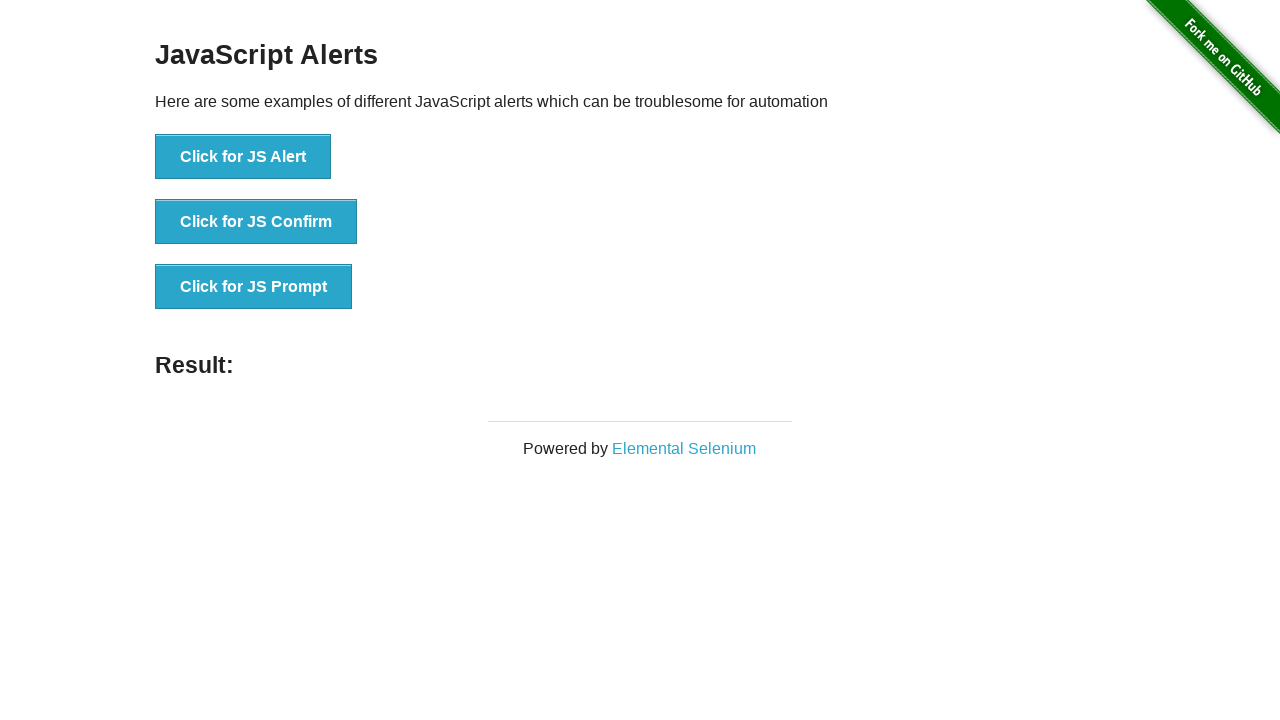

Clicked button to trigger simple JavaScript alert at (243, 157) on button[onclick='jsAlert()']
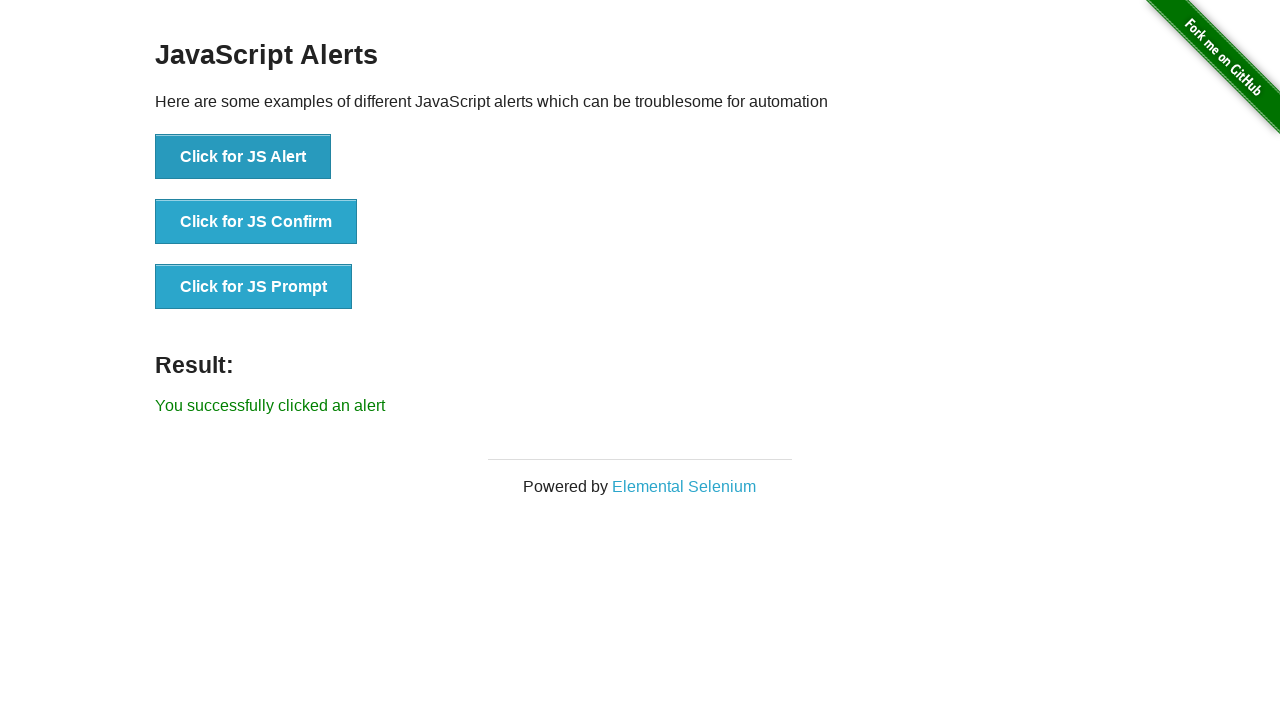

Set up dialog handler to accept the alert
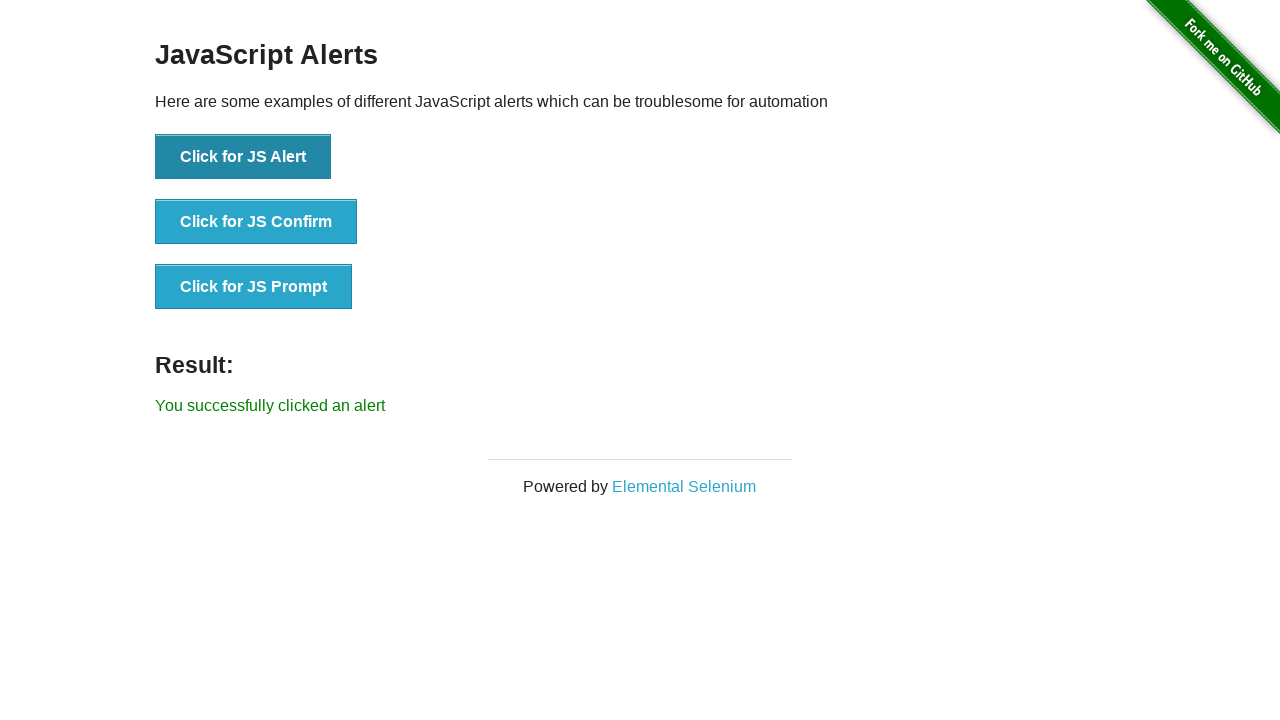

Waited for alert to be processed
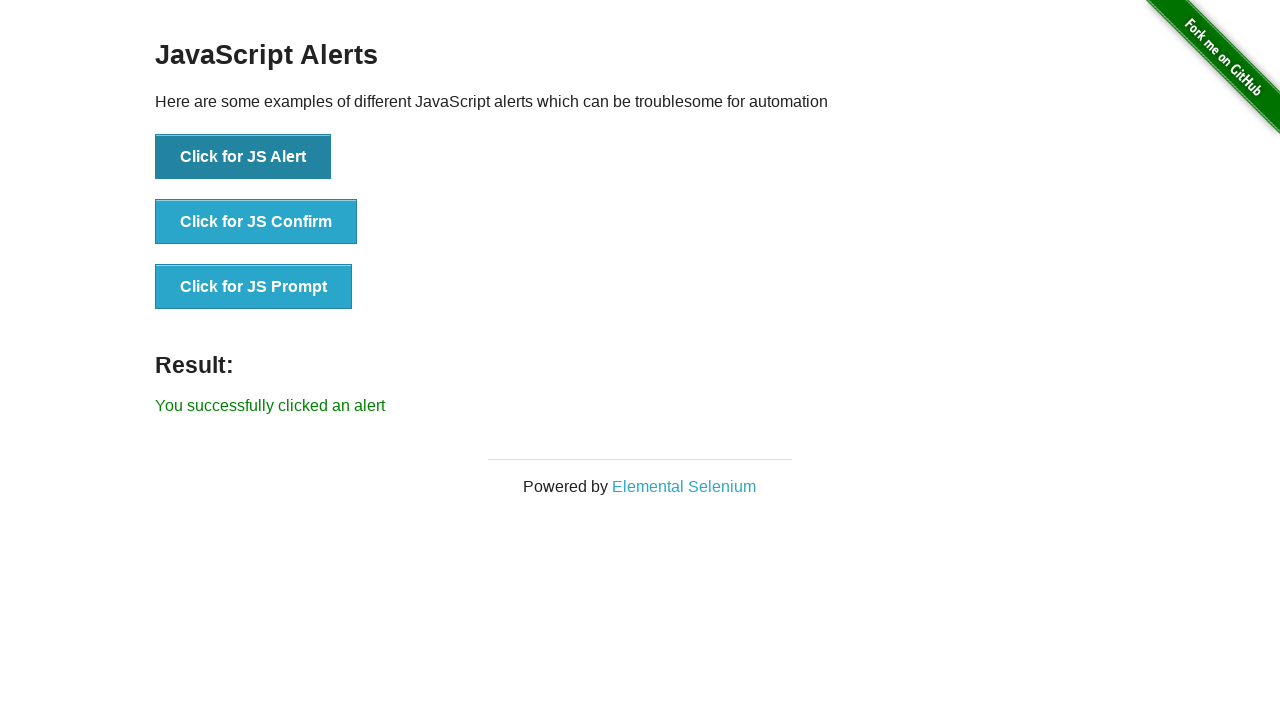

Clicked button to trigger confirm dialog at (256, 222) on button[onclick='jsConfirm()']
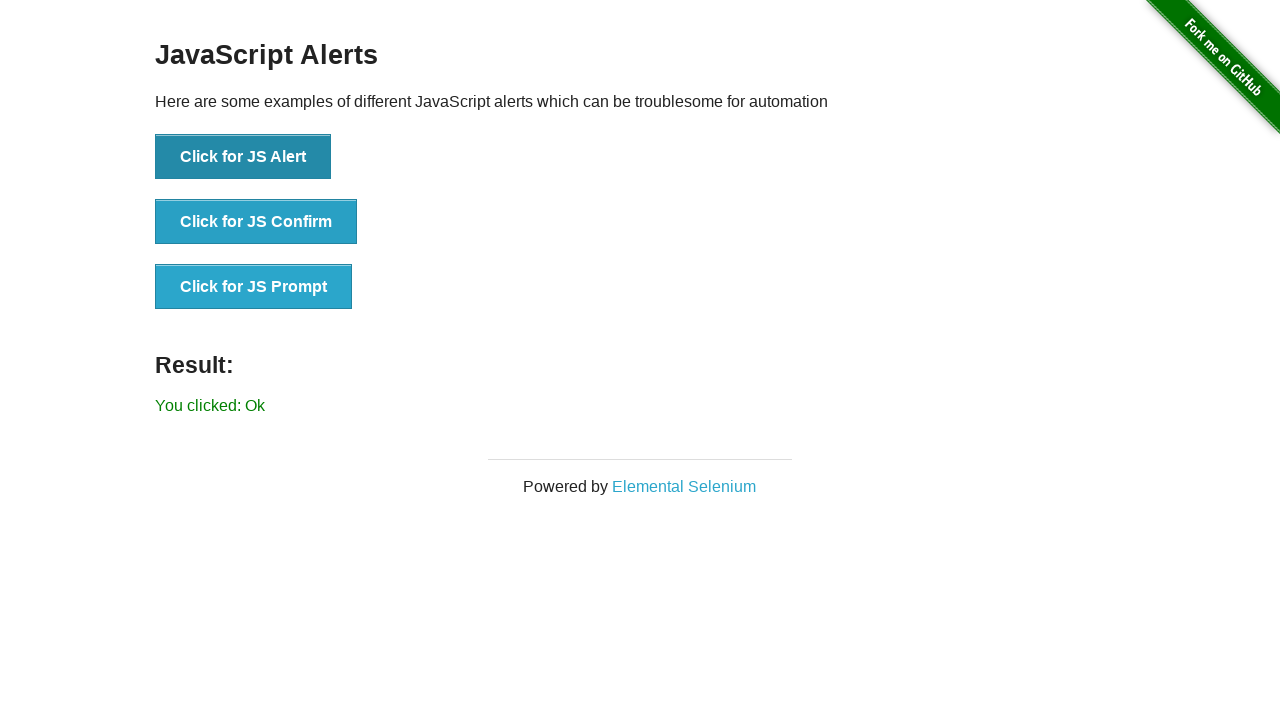

Set up dialog handler to dismiss the confirm dialog
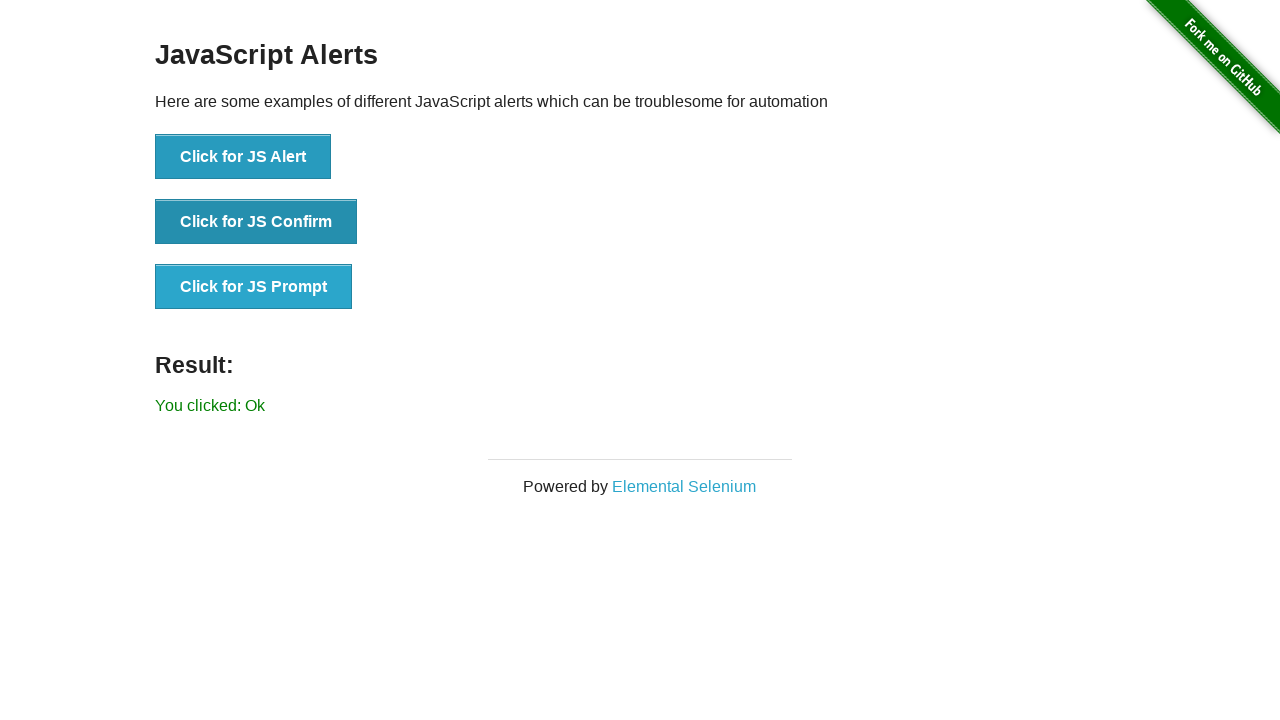

Waited for confirm dialog to be processed
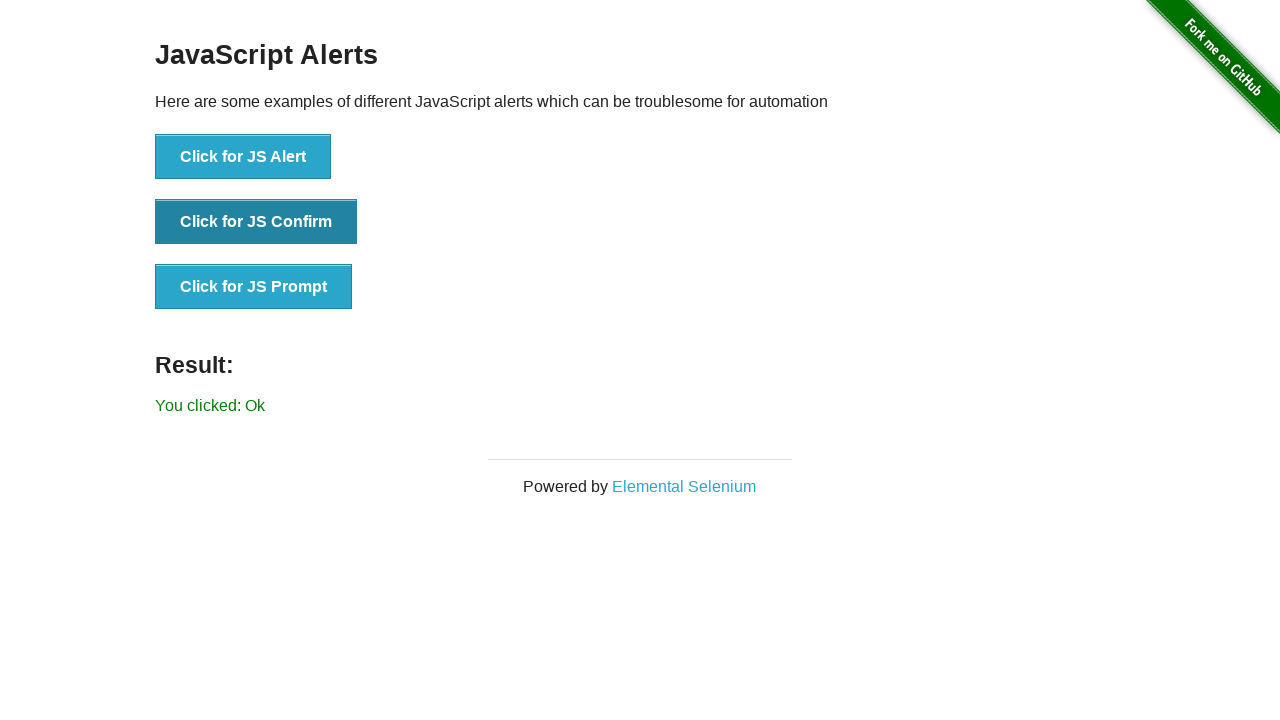

Clicked button to trigger prompt dialog at (254, 287) on button[onclick='jsPrompt()']
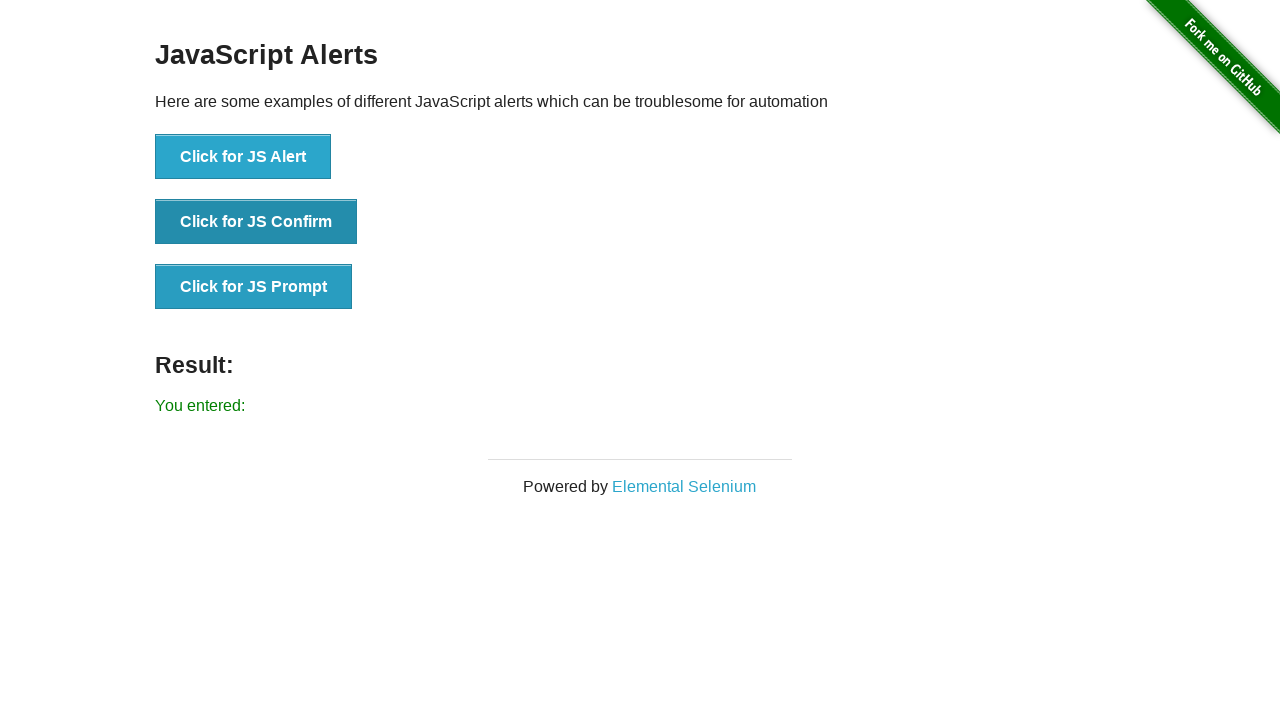

Set up dialog handler to accept prompt and enter 'Hello'
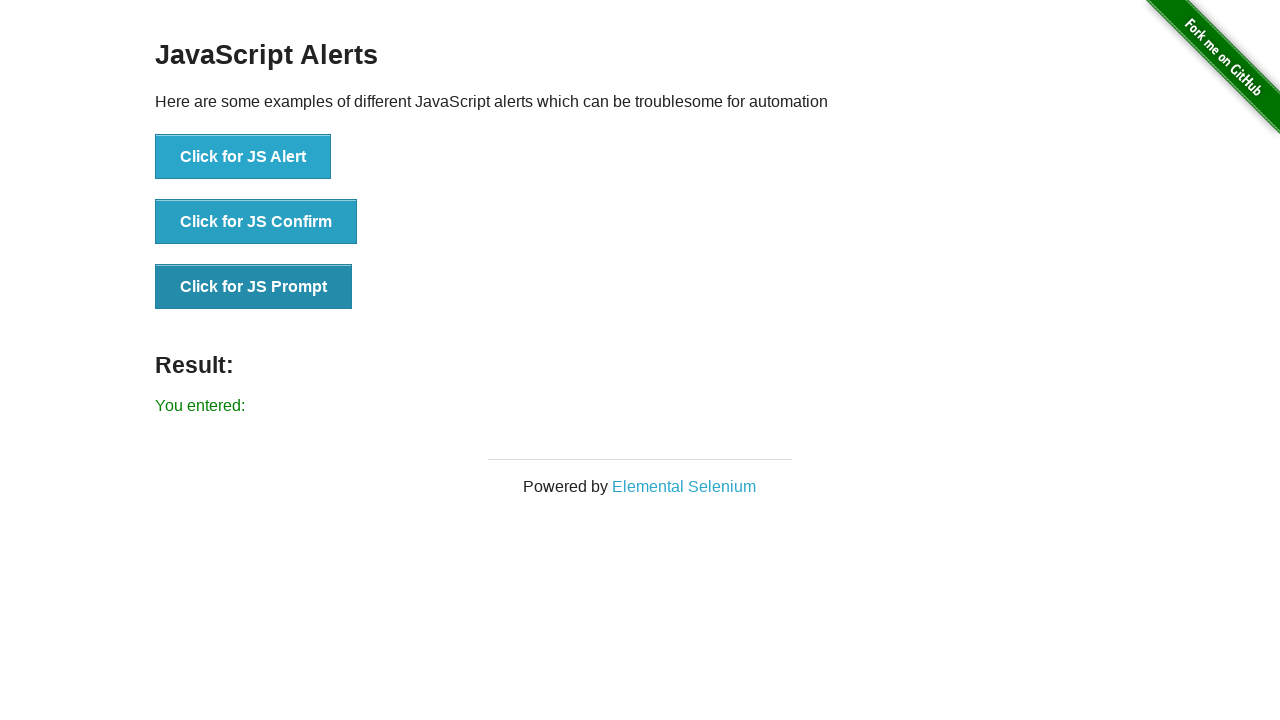

Waited for prompt dialog to be processed
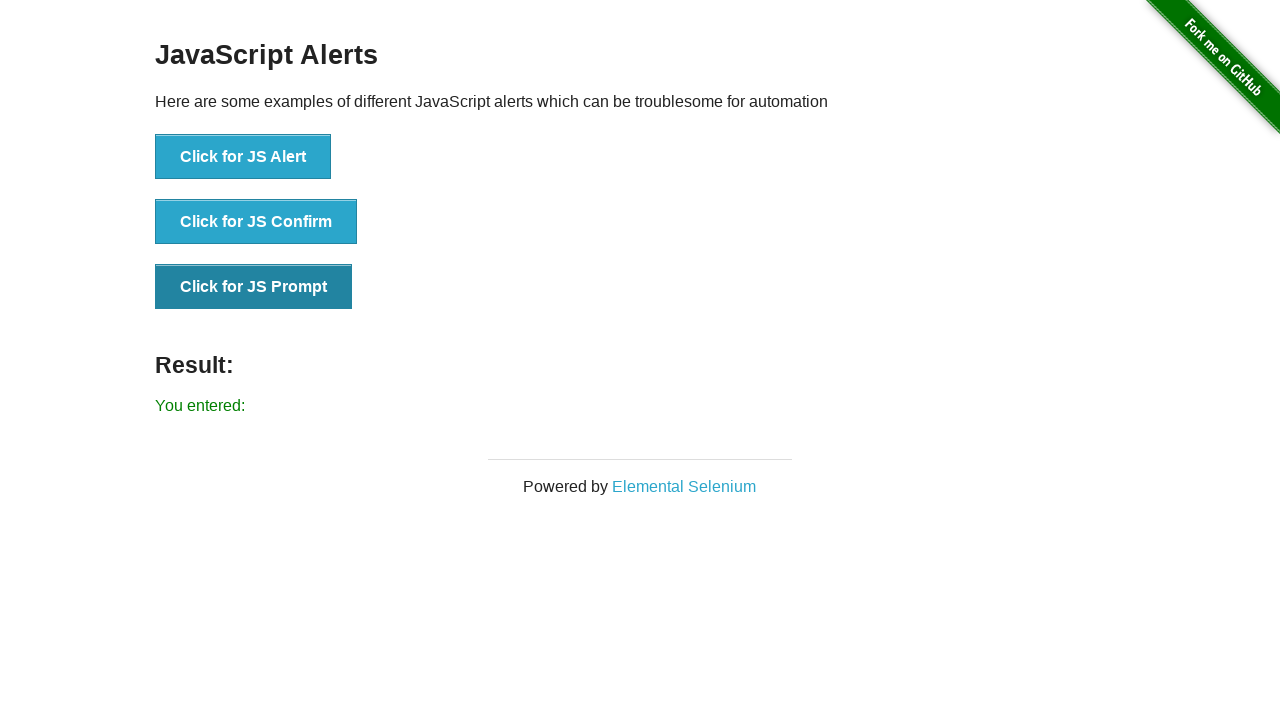

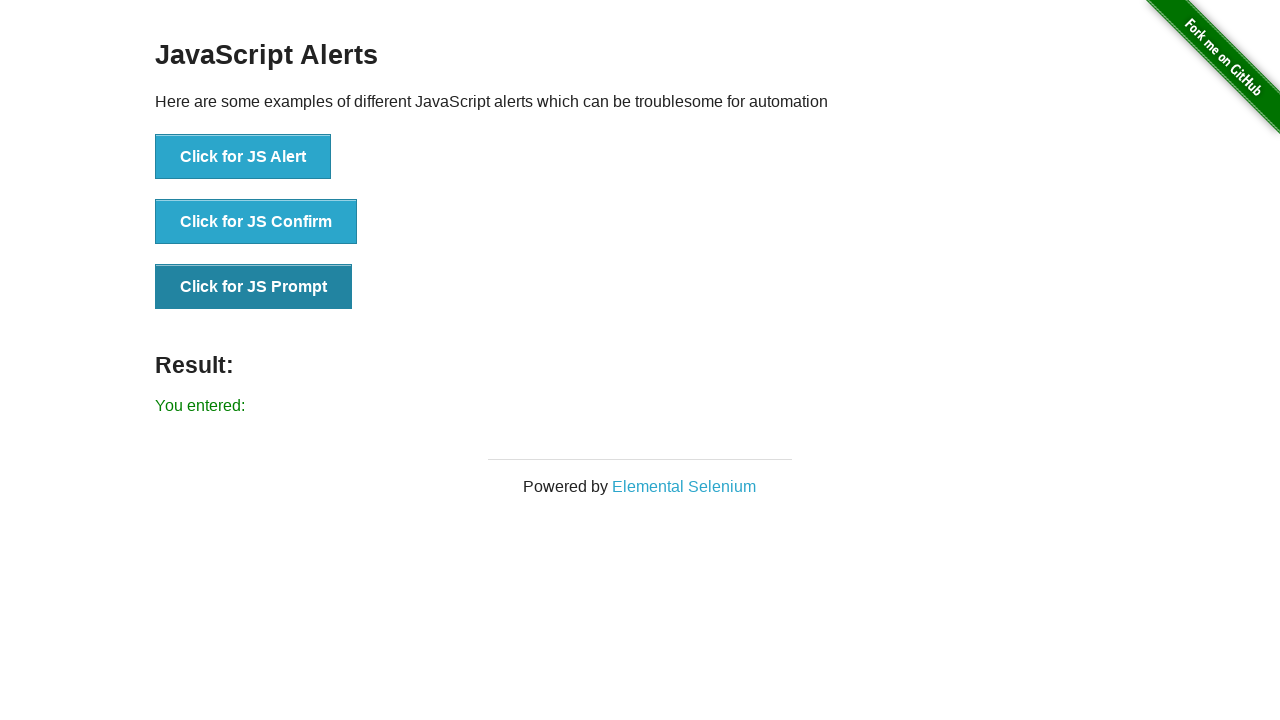